Tests DuckDuckGo search functionality by entering a search query and verifying the page title contains the expected search results title.

Starting URL: https://duckduckgo.com

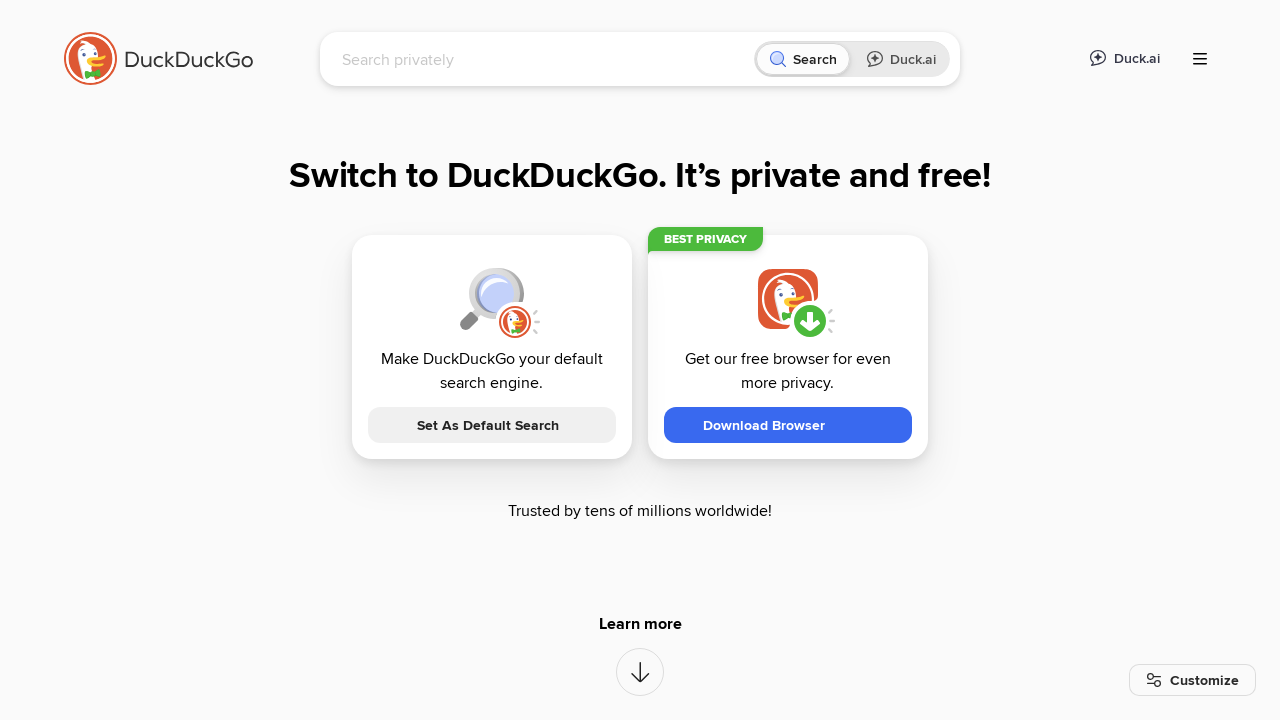

Clicked on the search input field at (544, 59) on [name="q"]
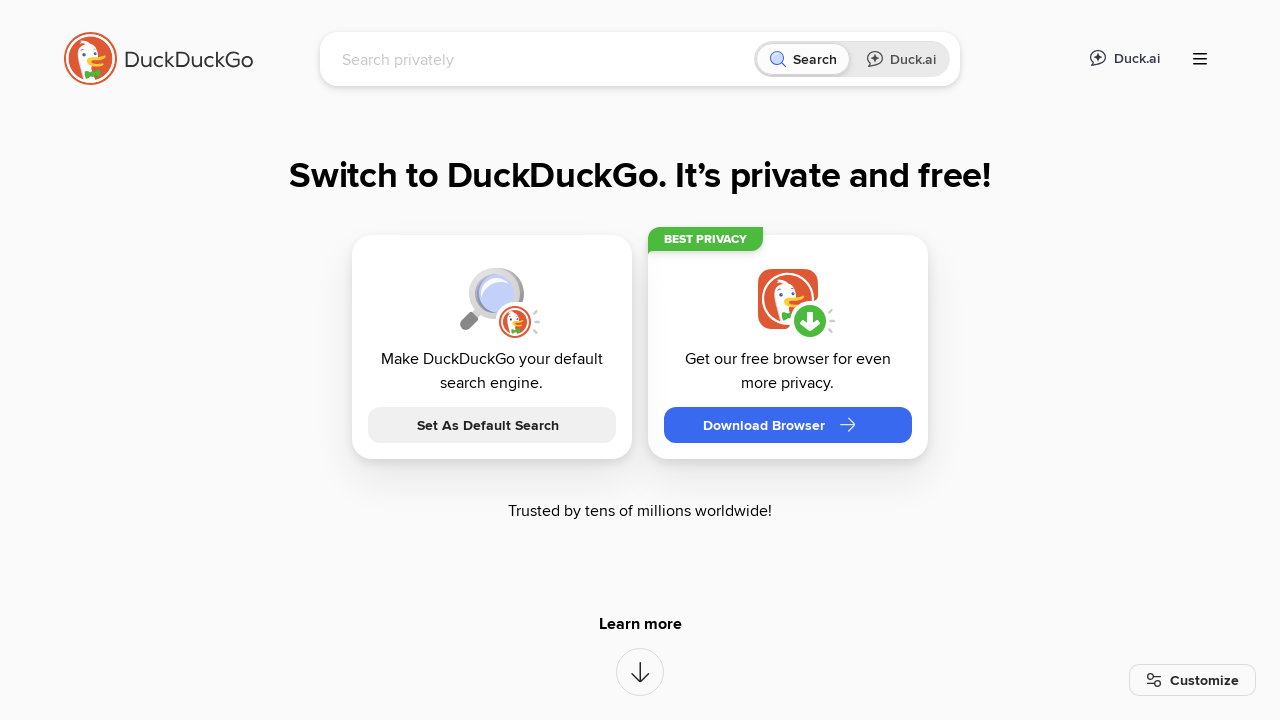

Typed 'LambdaTest' into the search field on [name="q"]
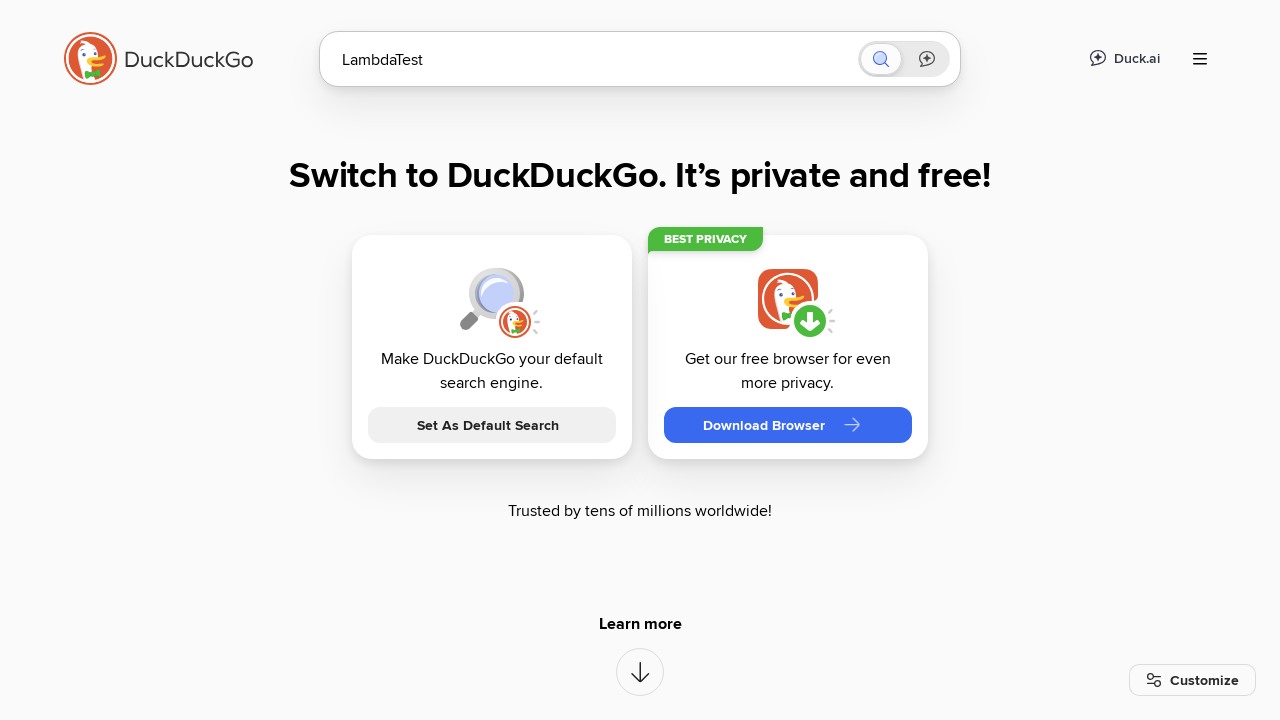

Pressed Enter to submit the search query on [name="q"]
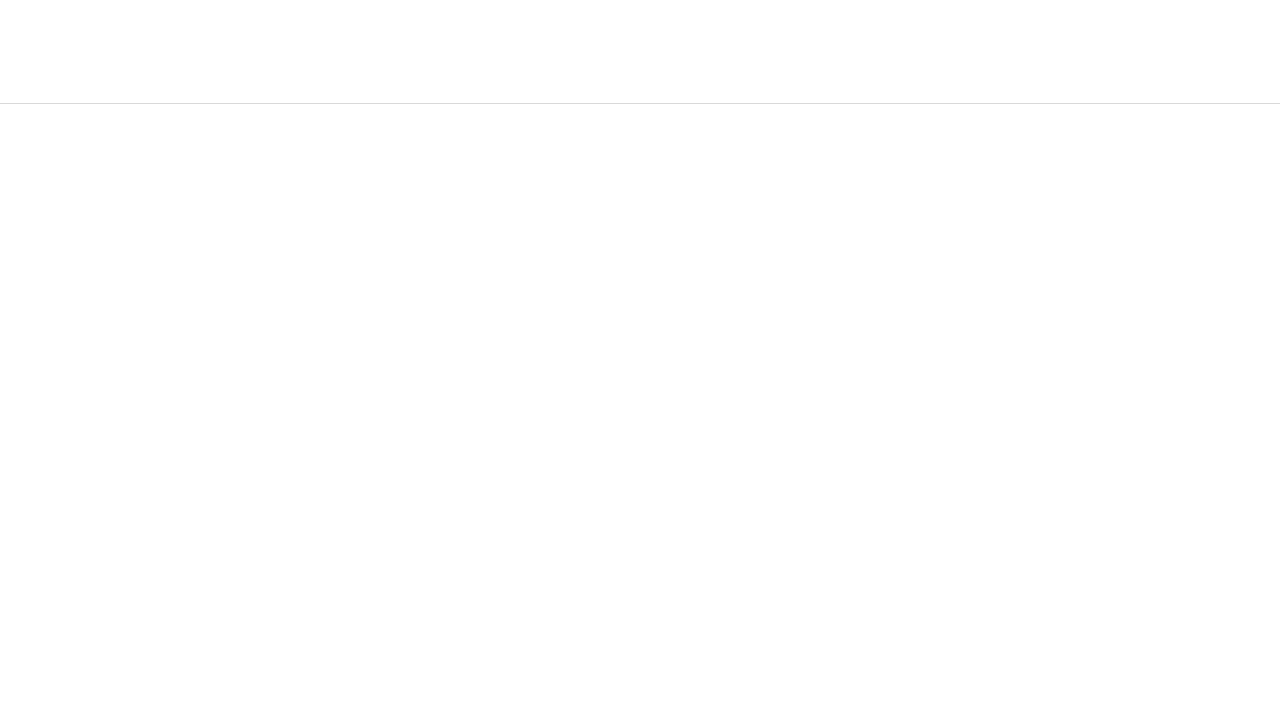

DuckDuckGo search results page loaded (domcontentloaded)
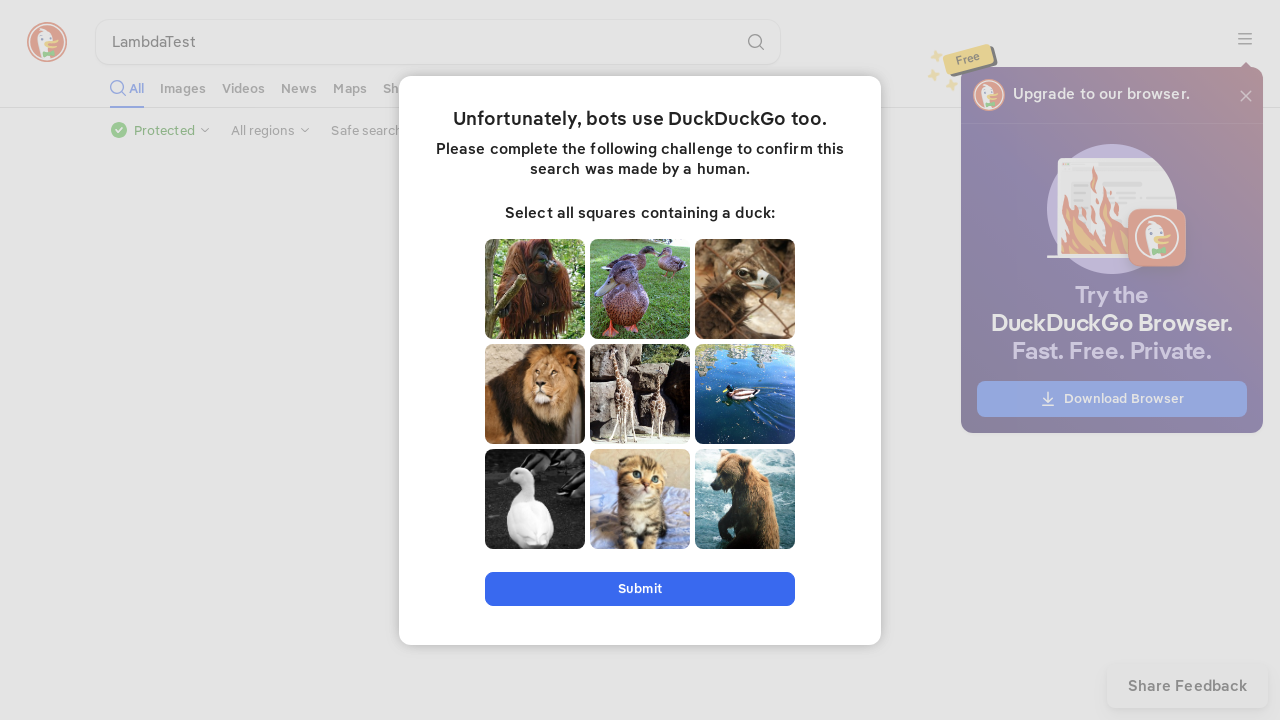

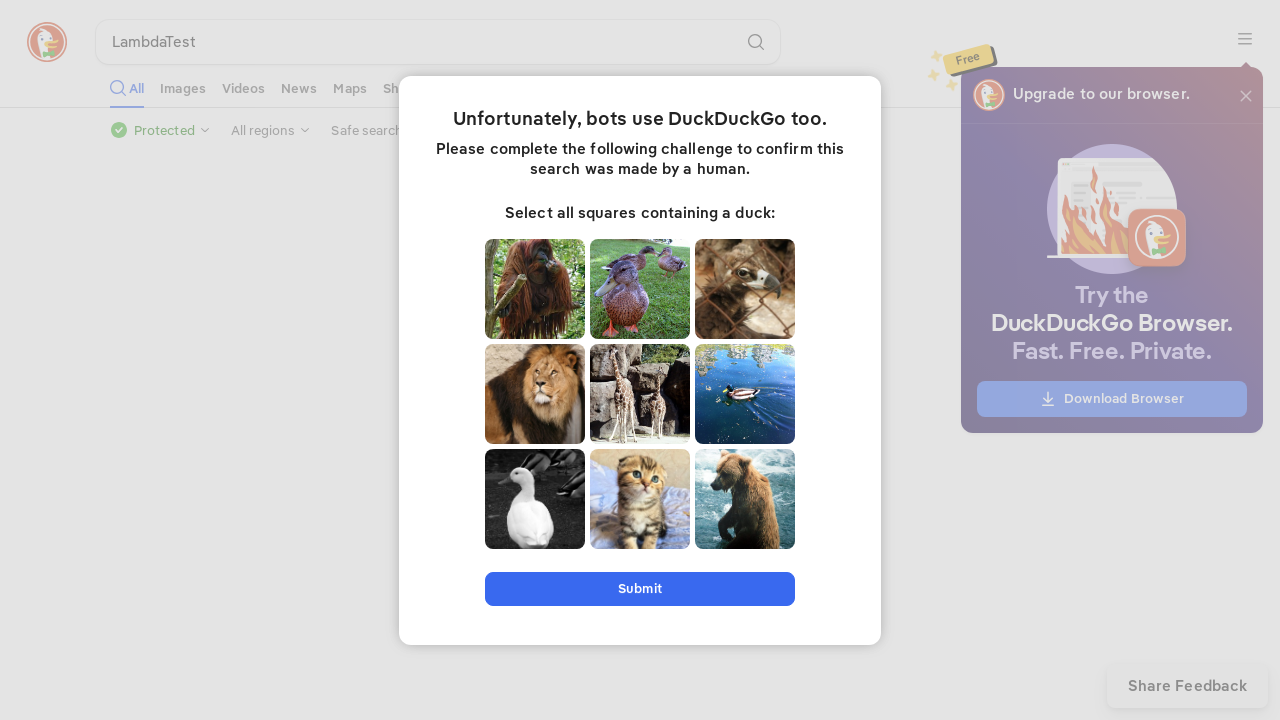